Tests clicking the Datasets tab on Hugging Face homepage and verifies navigation to the Datasets page

Starting URL: https://huggingface.co/

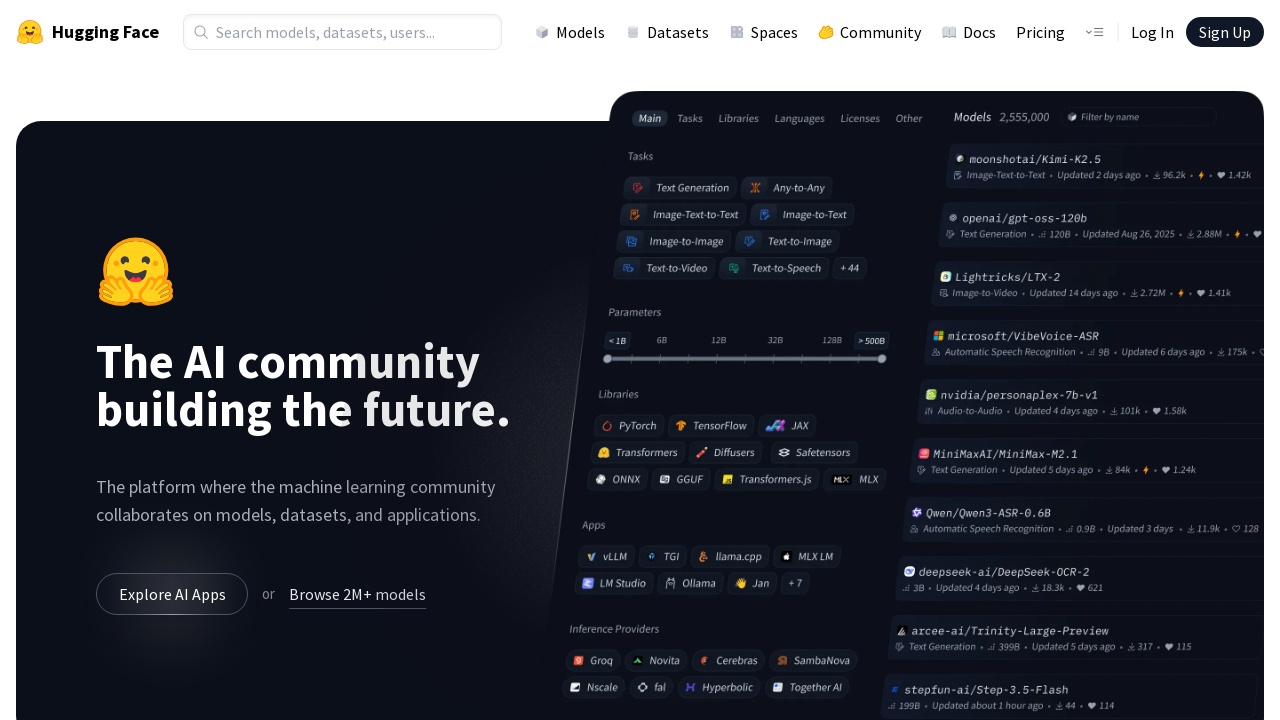

Clicked the Datasets tab in the navigation at (667, 32) on a[href='/datasets']
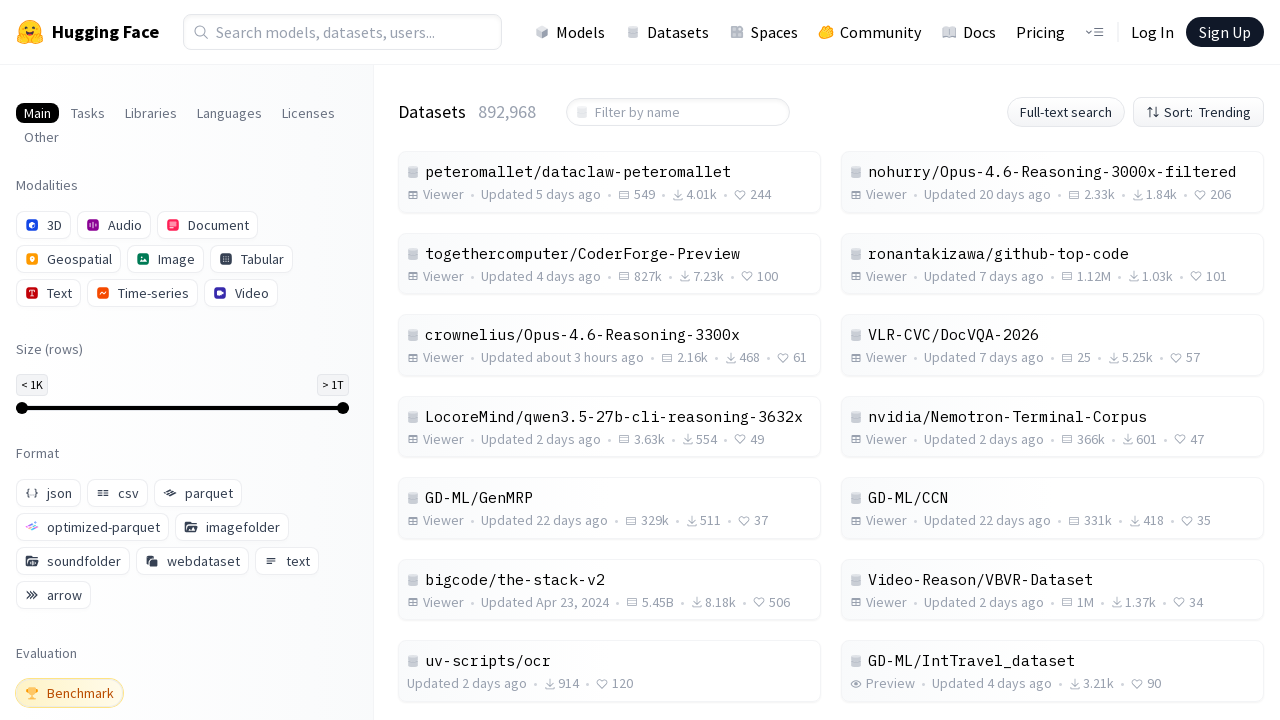

Datasets page loaded and h1 heading is present
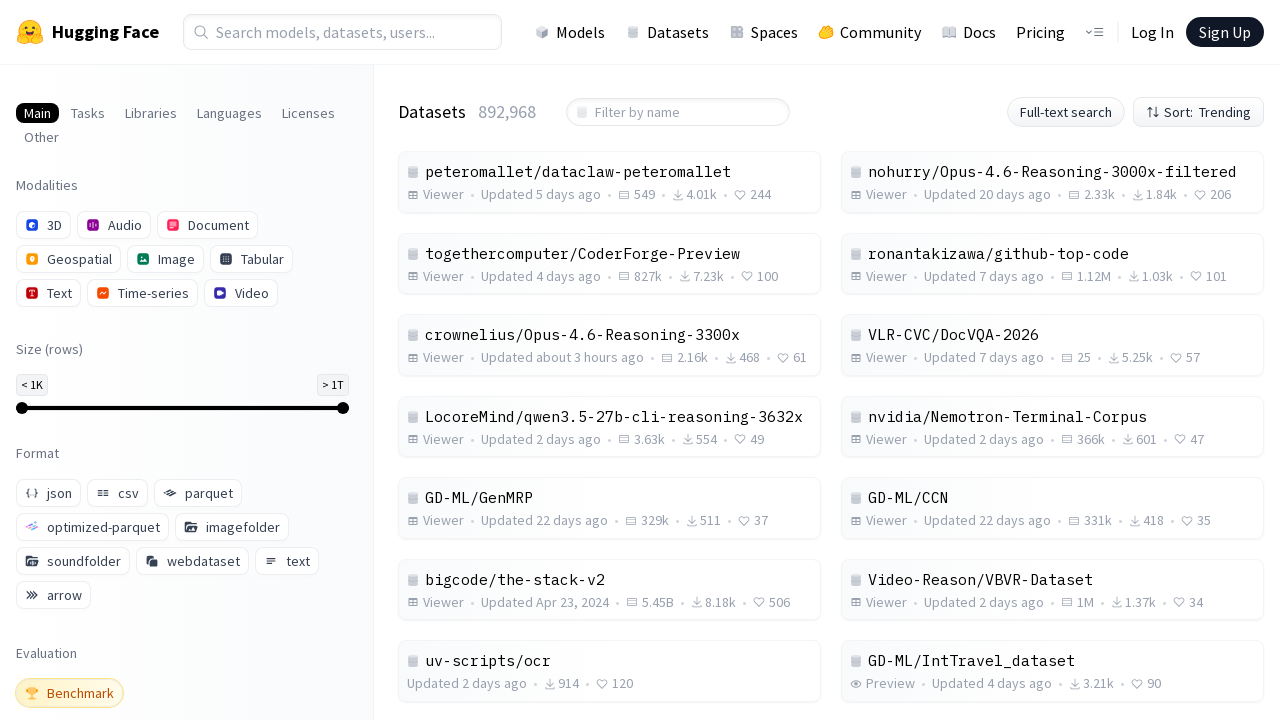

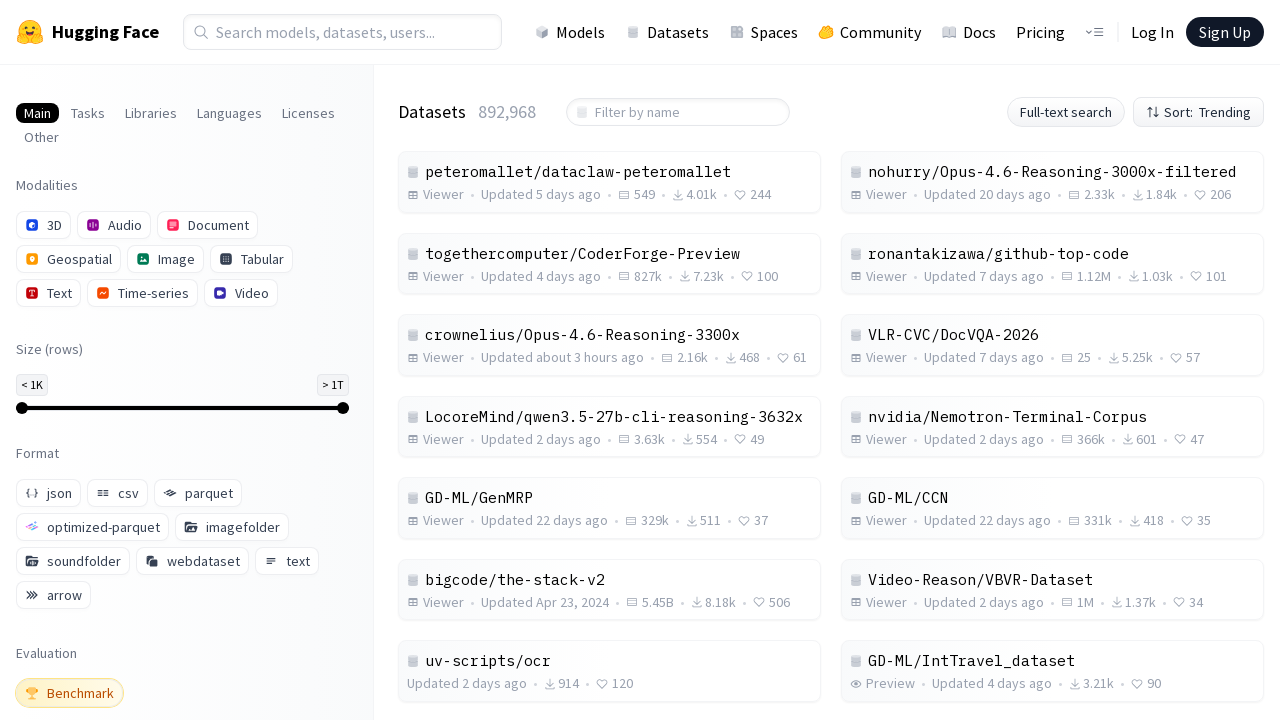